Tests right-click context menu interaction by right-clicking an element and hovering over menu options

Starting URL: http://swisnl.github.io/jQuery-contextMenu/demo.html

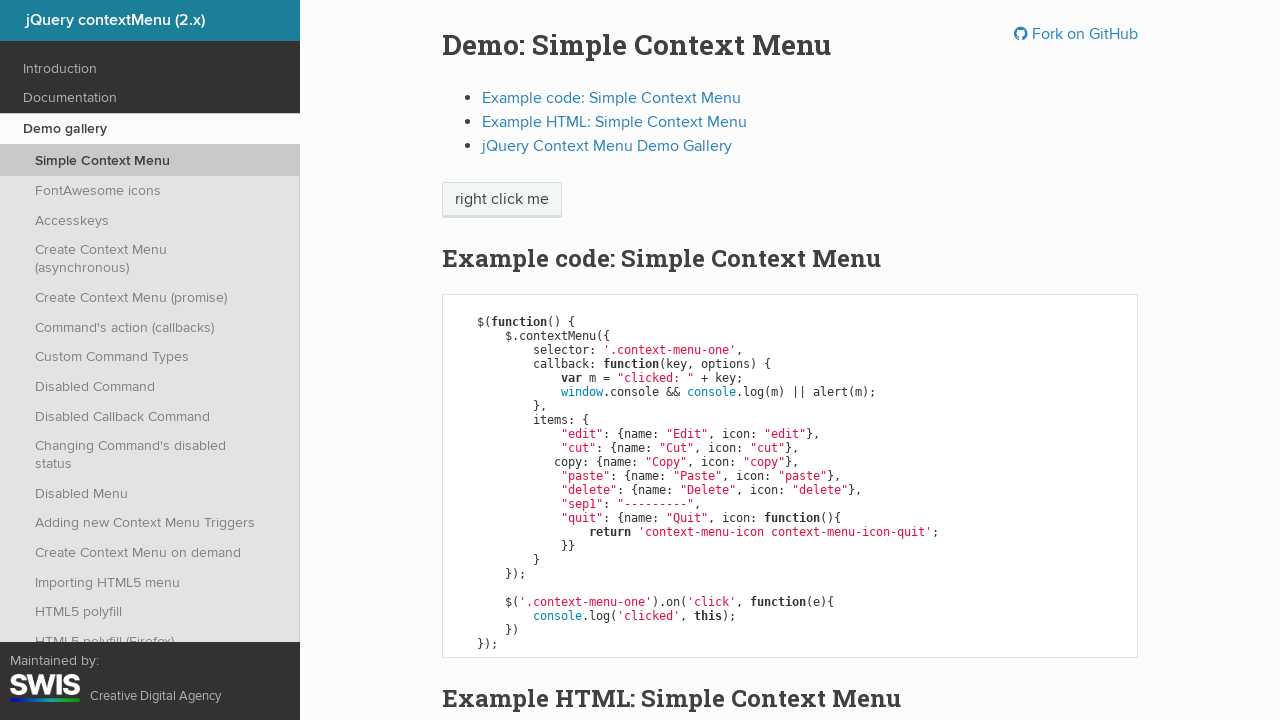

Right-clicked on 'right click me' element to open context menu at (502, 200) on span:has-text('right click me')
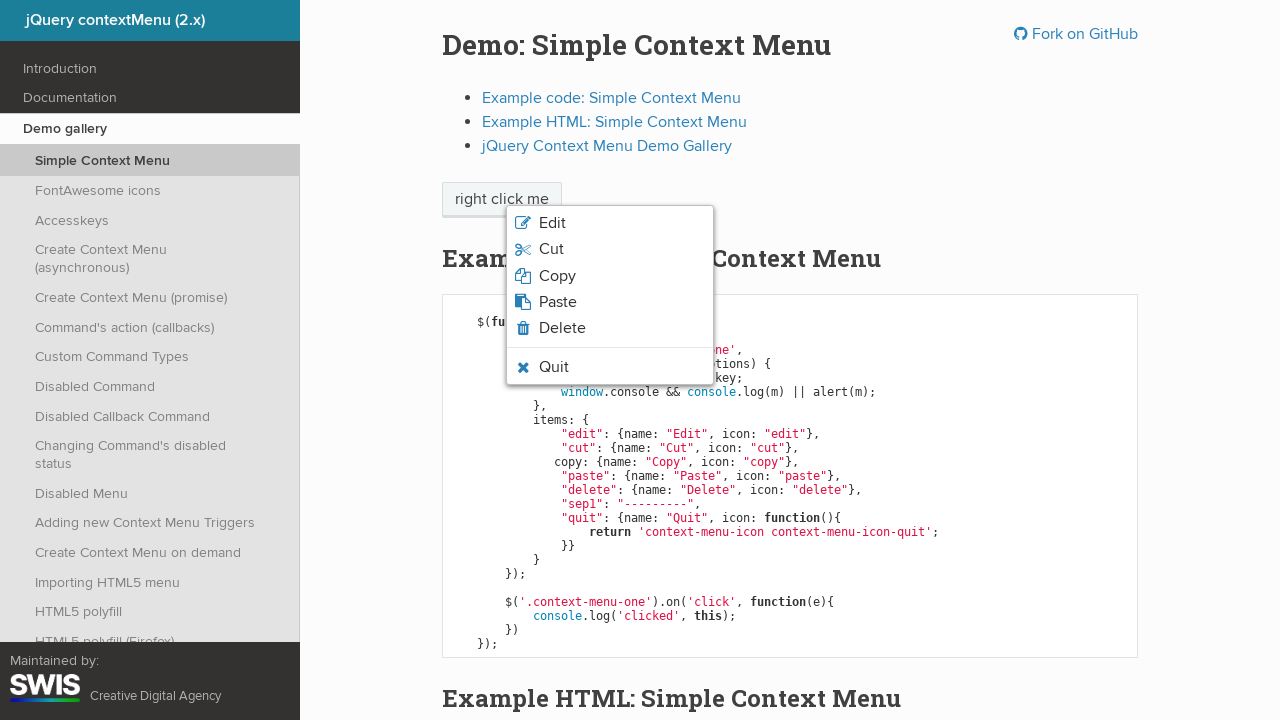

Located the Quit context menu option
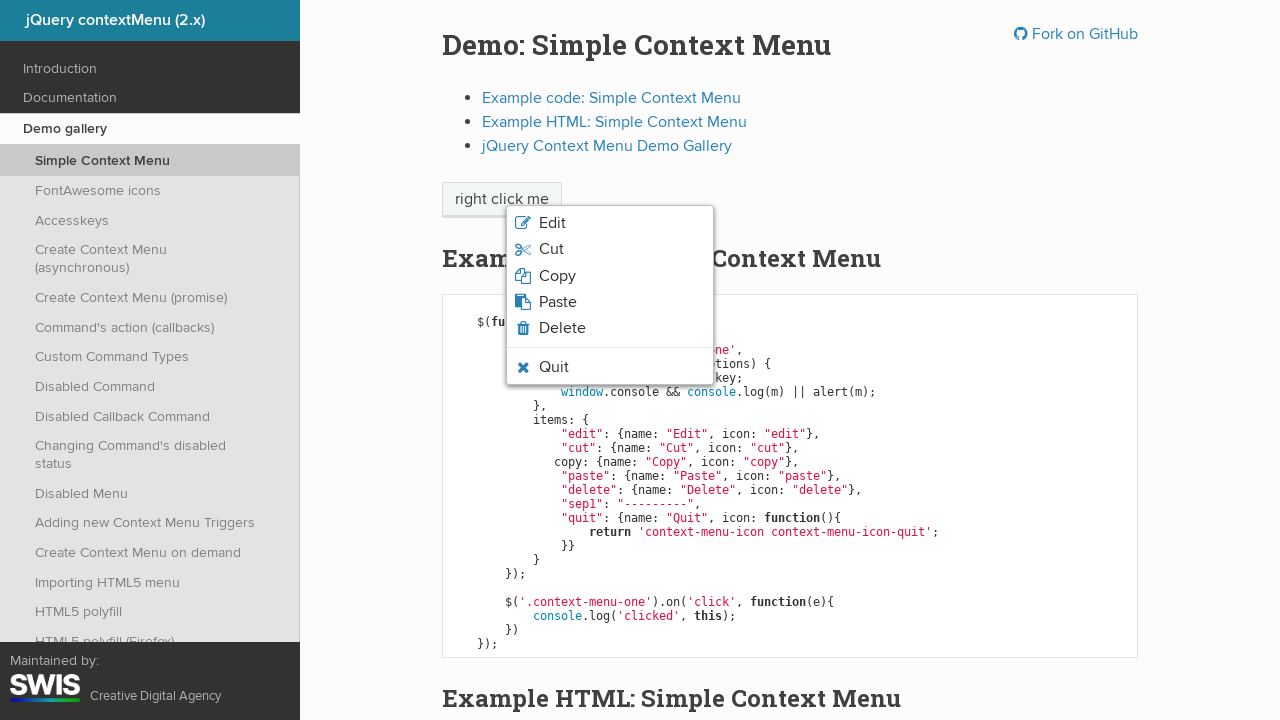

Hovered over the Quit context menu option at (610, 367) on li.context-menu-icon-quit
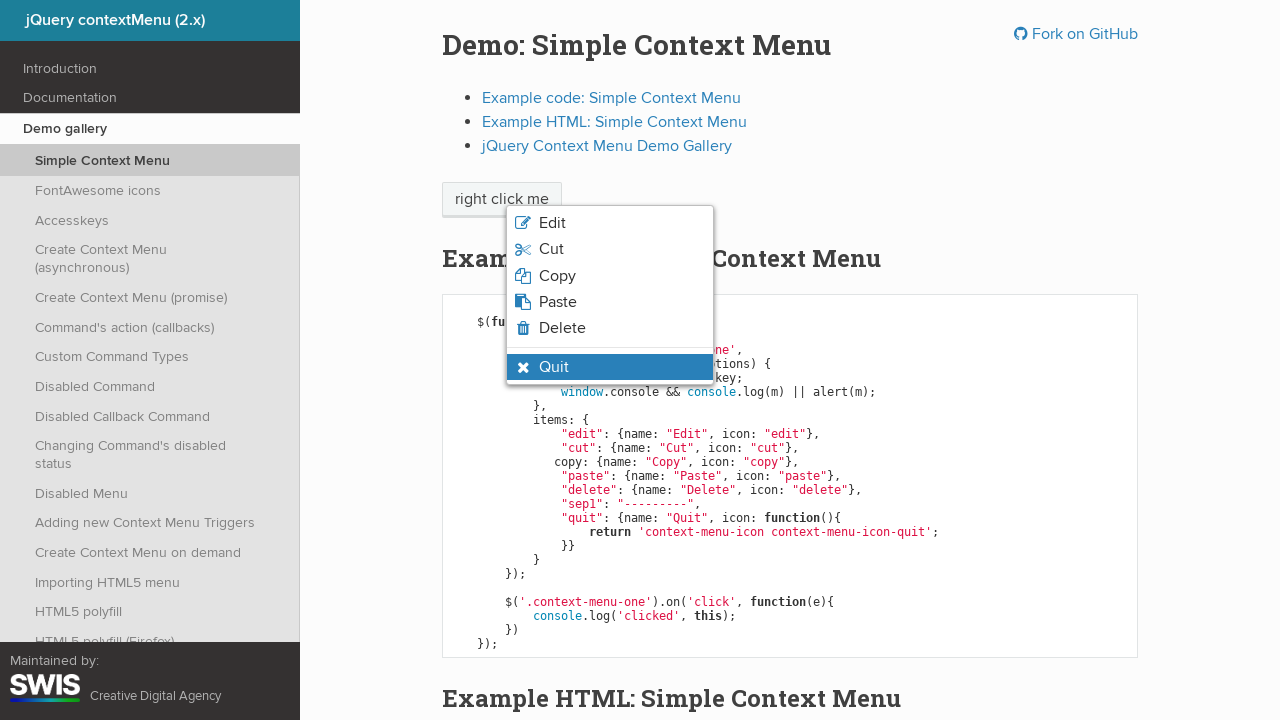

Verified Quit element is visible
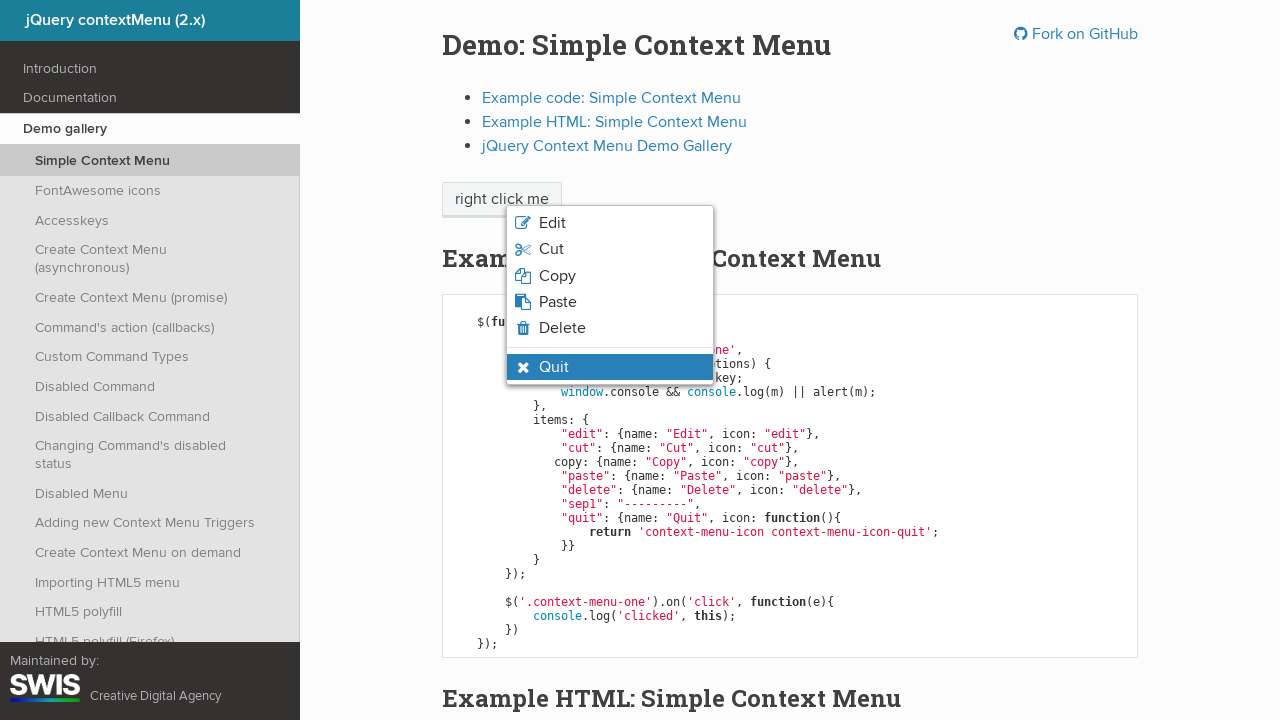

Retrieved class attribute from Quit element
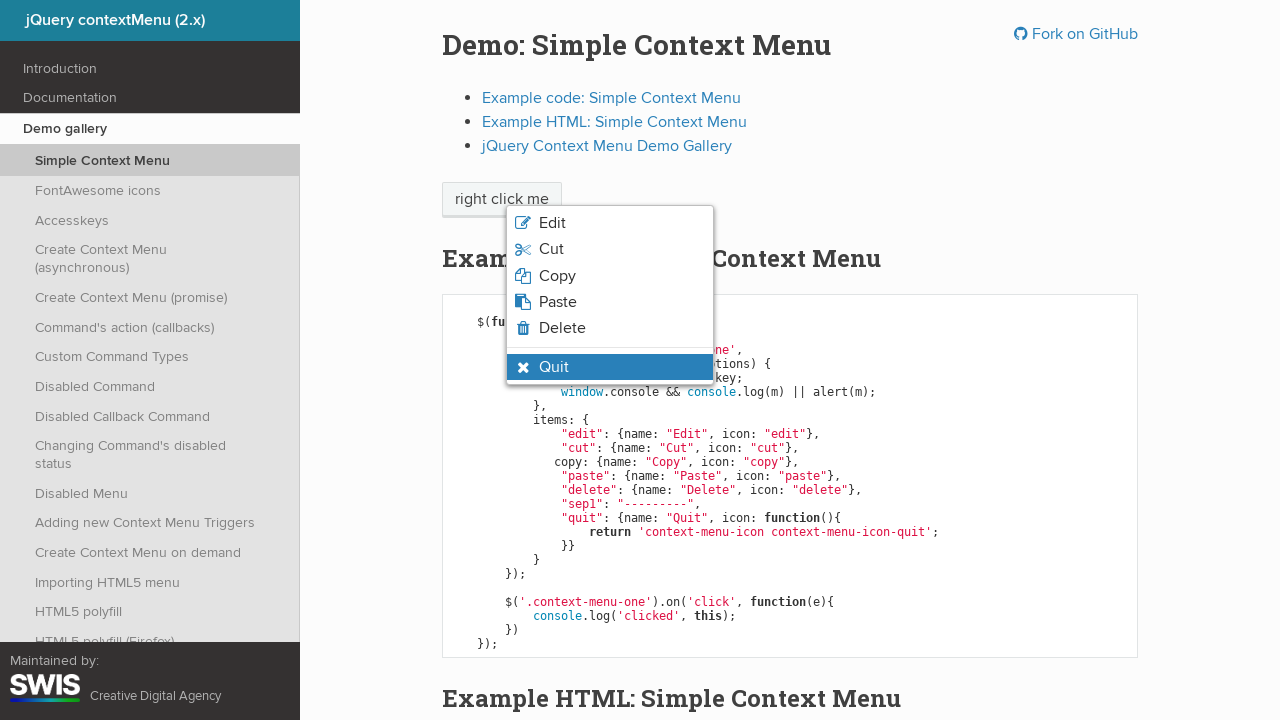

Verified 'context-menu-visible' class is present
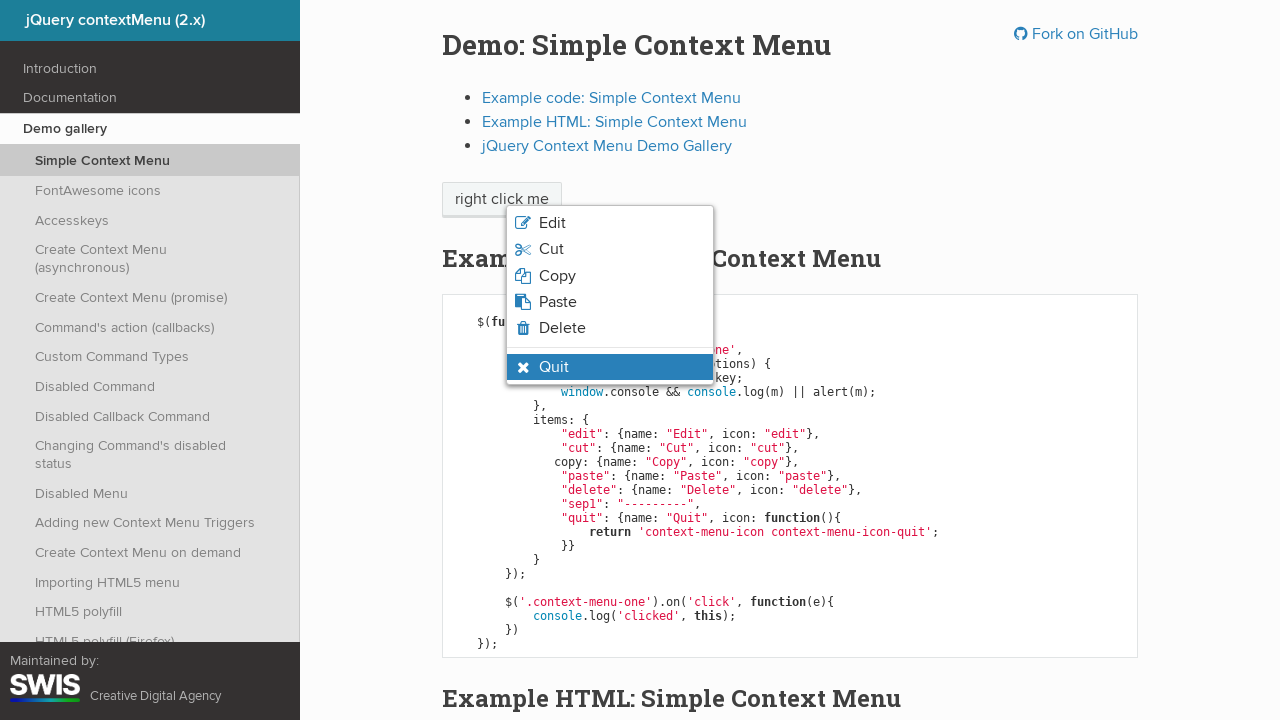

Verified 'context-menu-hover' class is present on Quit element
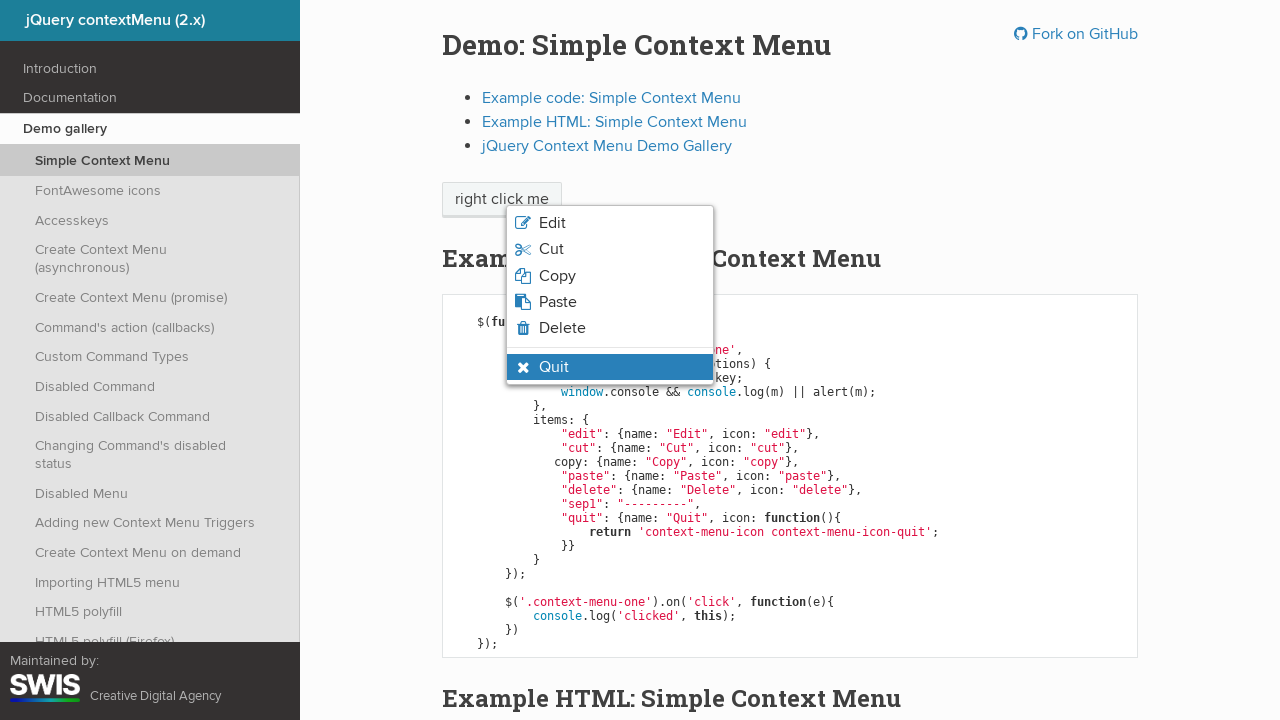

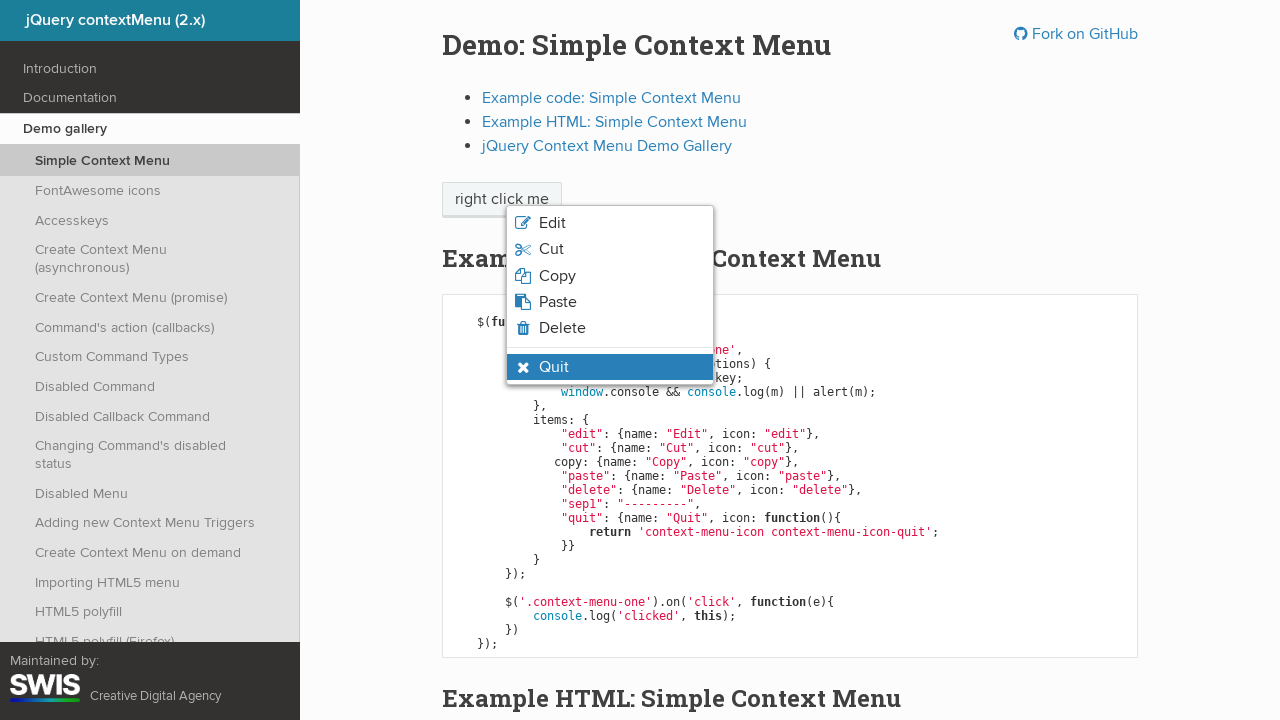